Verifies that none of the elements with class "test" contain the number 190

Starting URL: https://kristinek.github.io/site/examples/locators

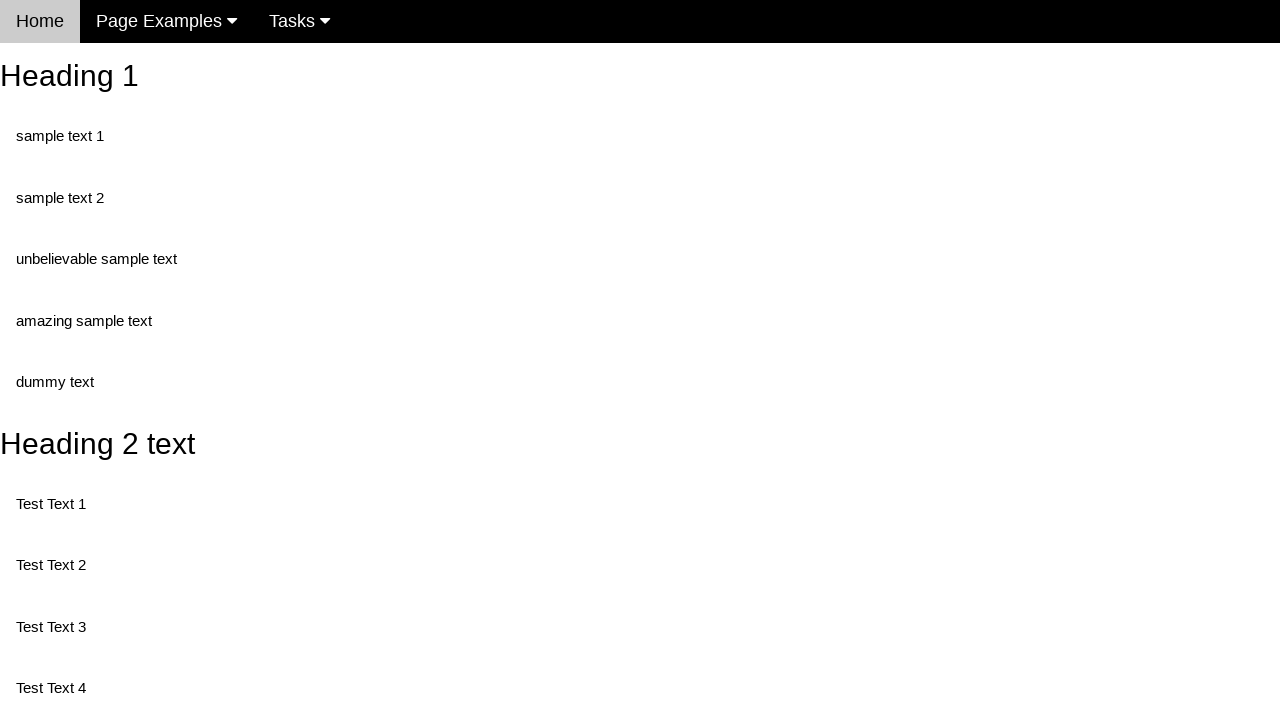

Navigated to locators example page
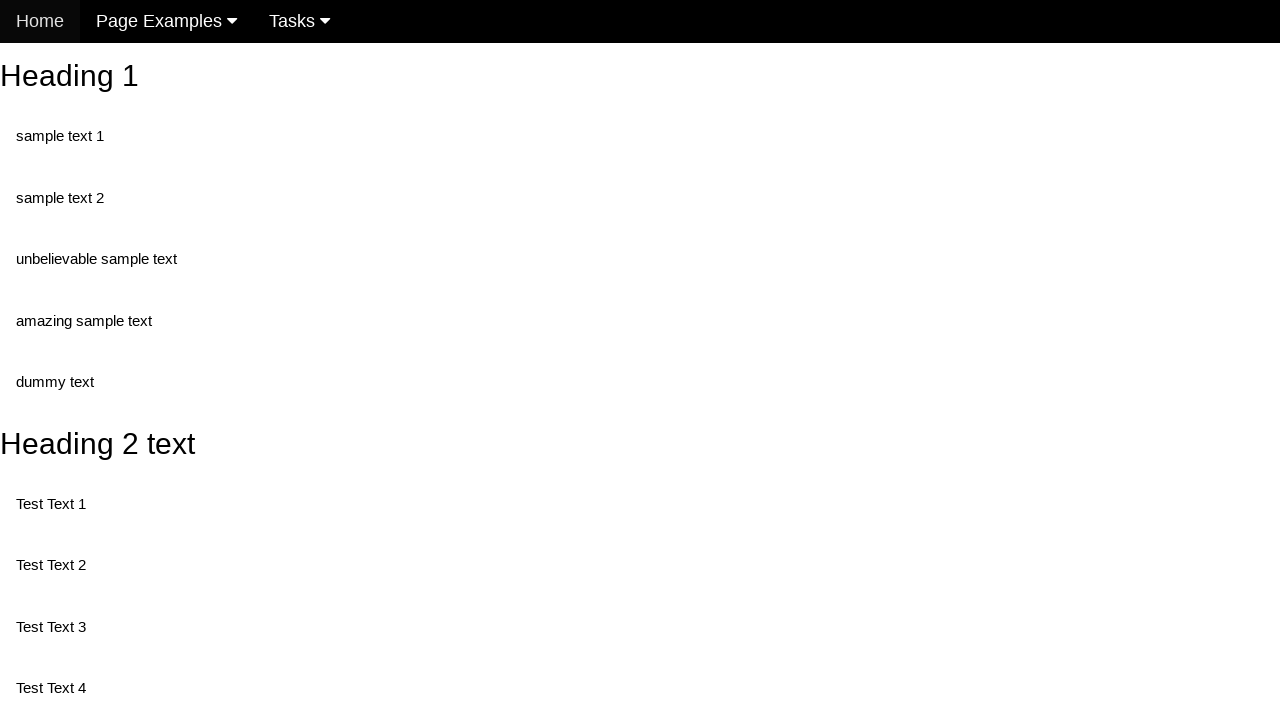

Retrieved all elements with class 'test'
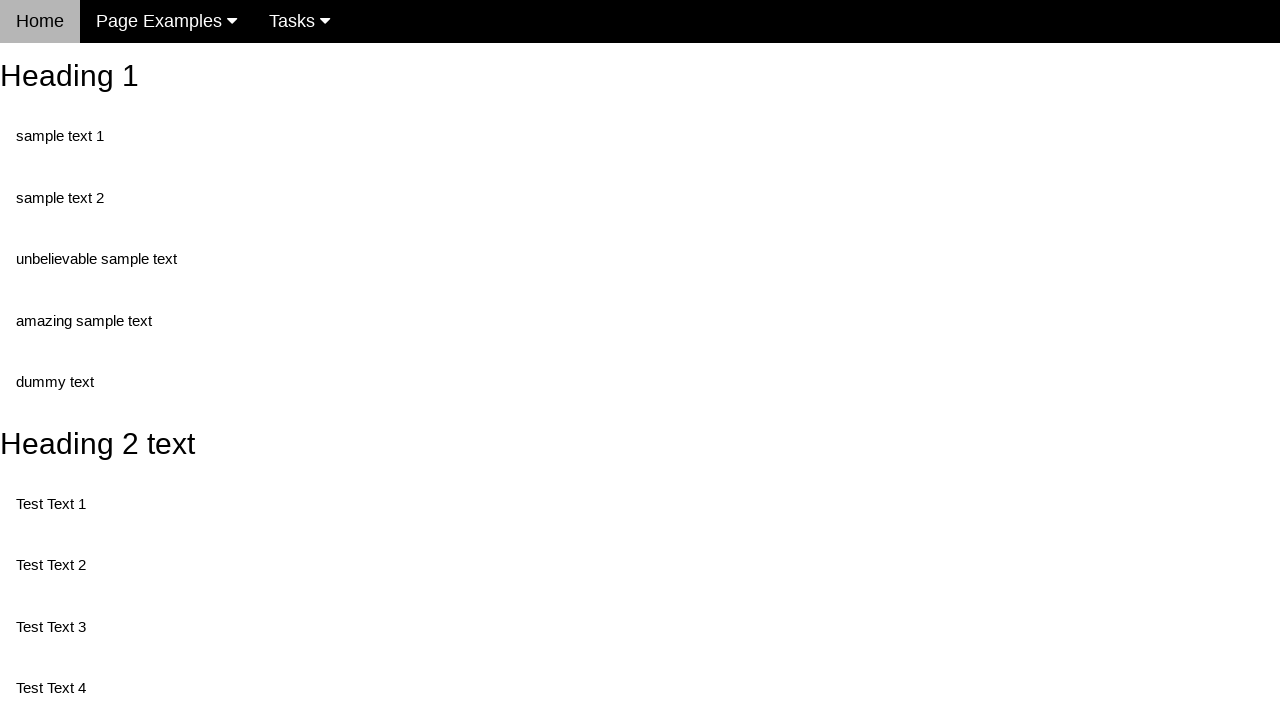

Retrieved text content from test element: 'Test Text 1'
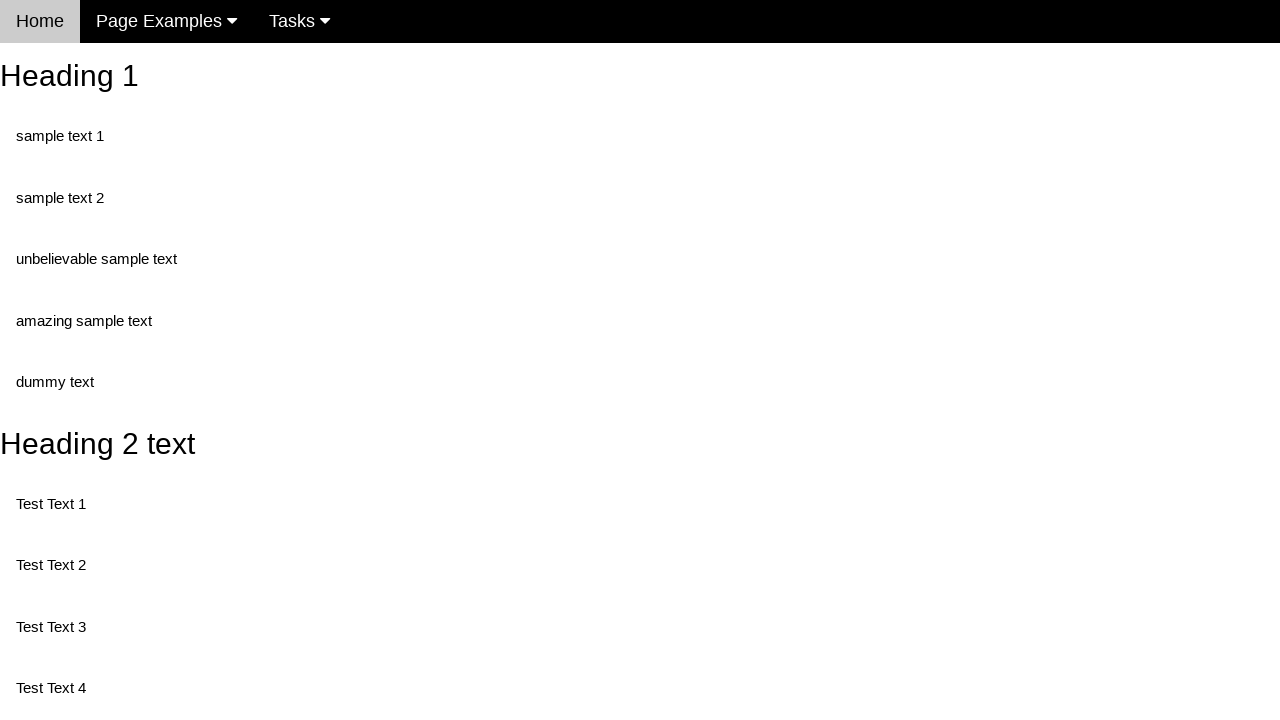

Verified that element does not contain '190'
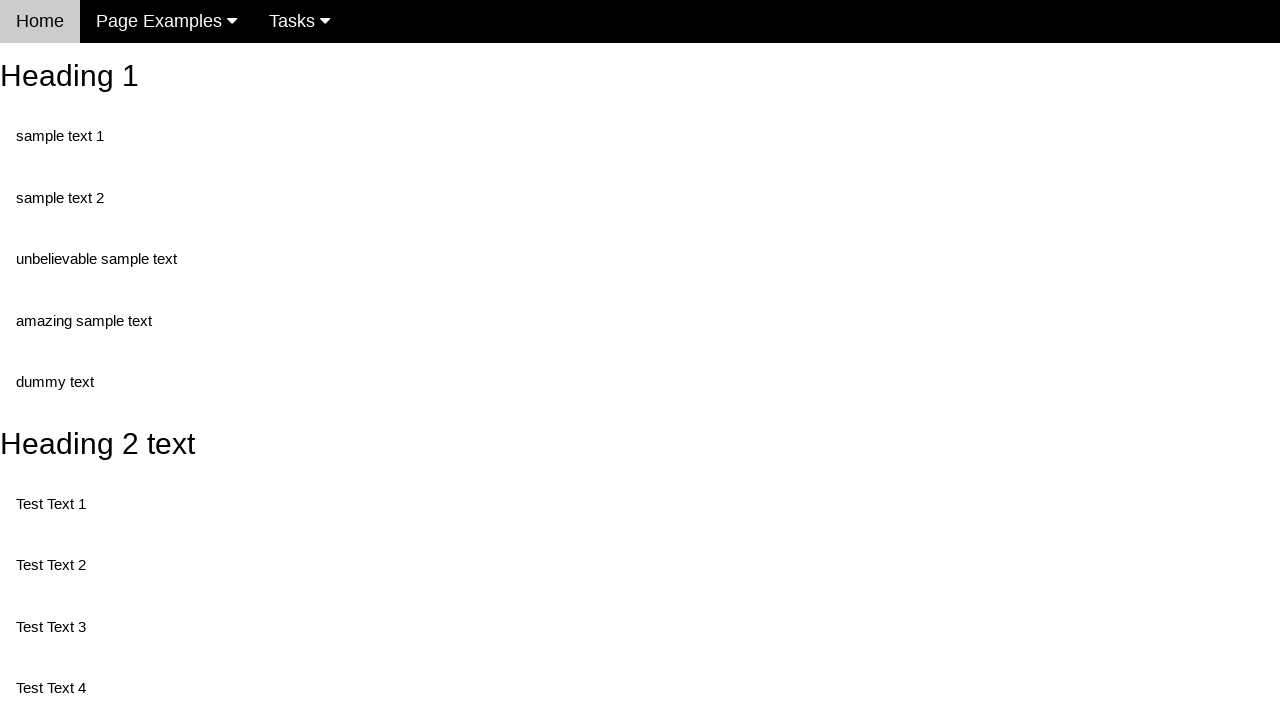

Retrieved text content from test element: 'Test Text 3'
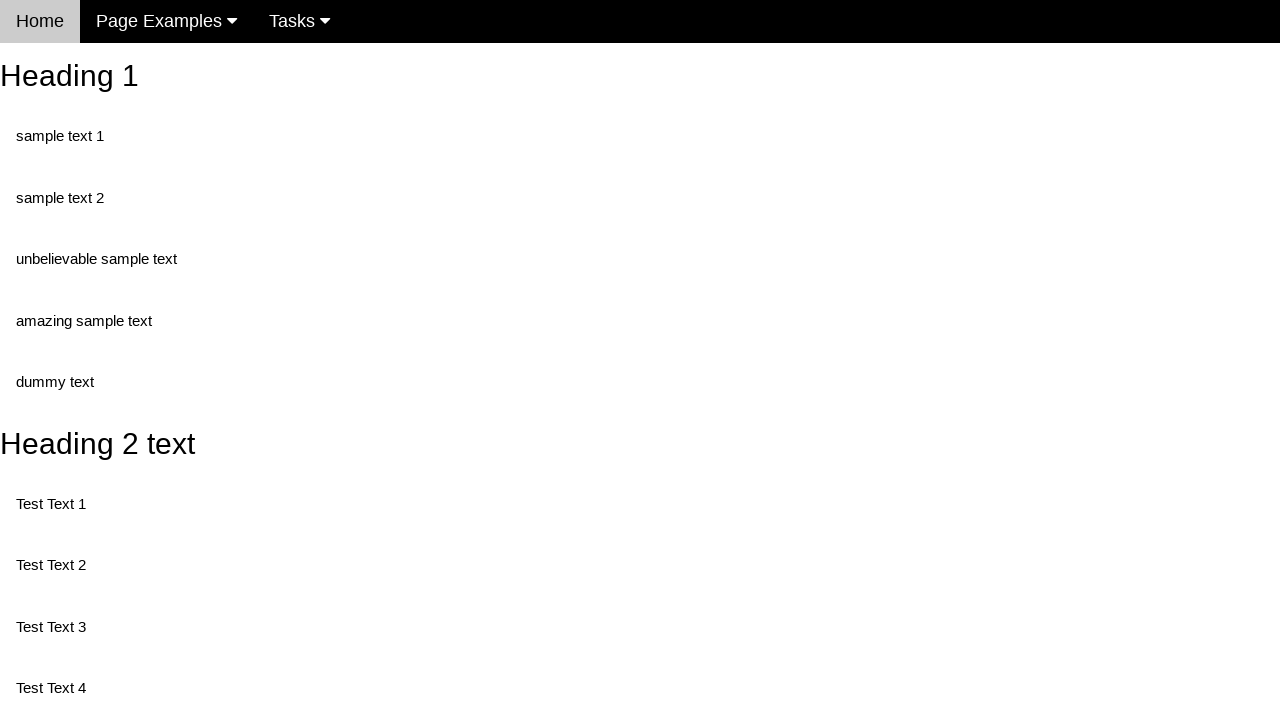

Verified that element does not contain '190'
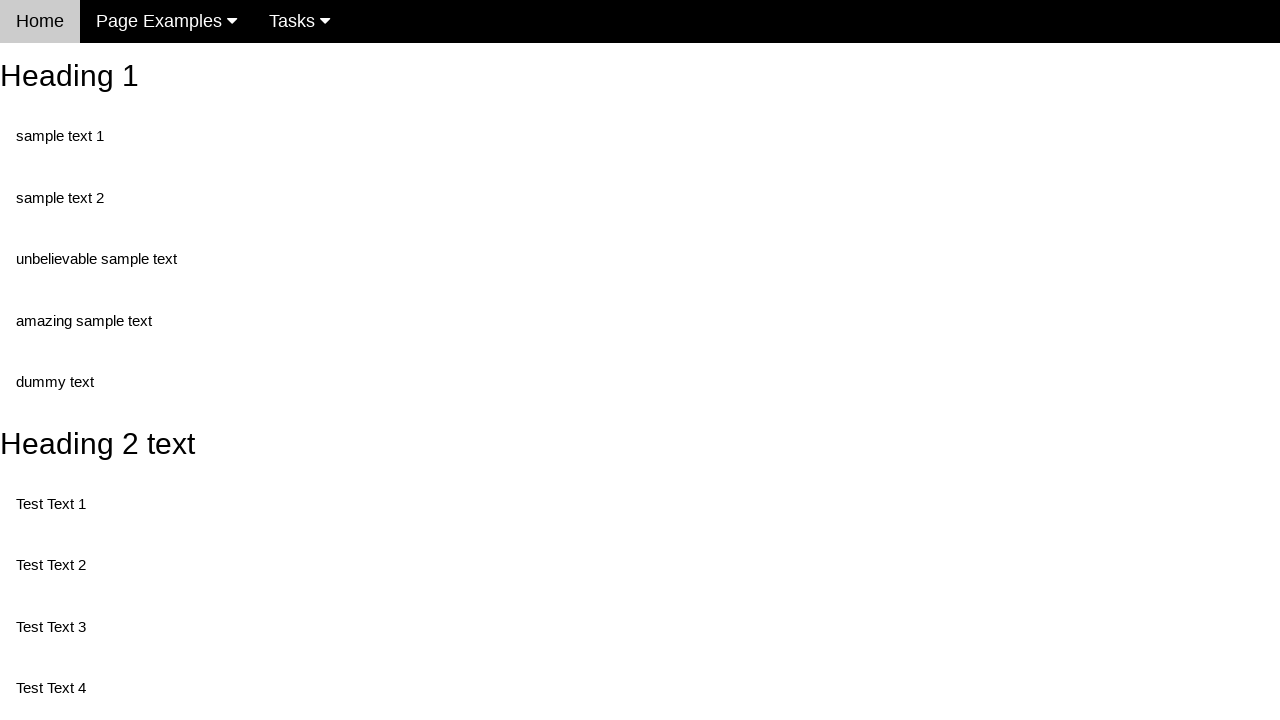

Retrieved text content from test element: 'Test Text 4'
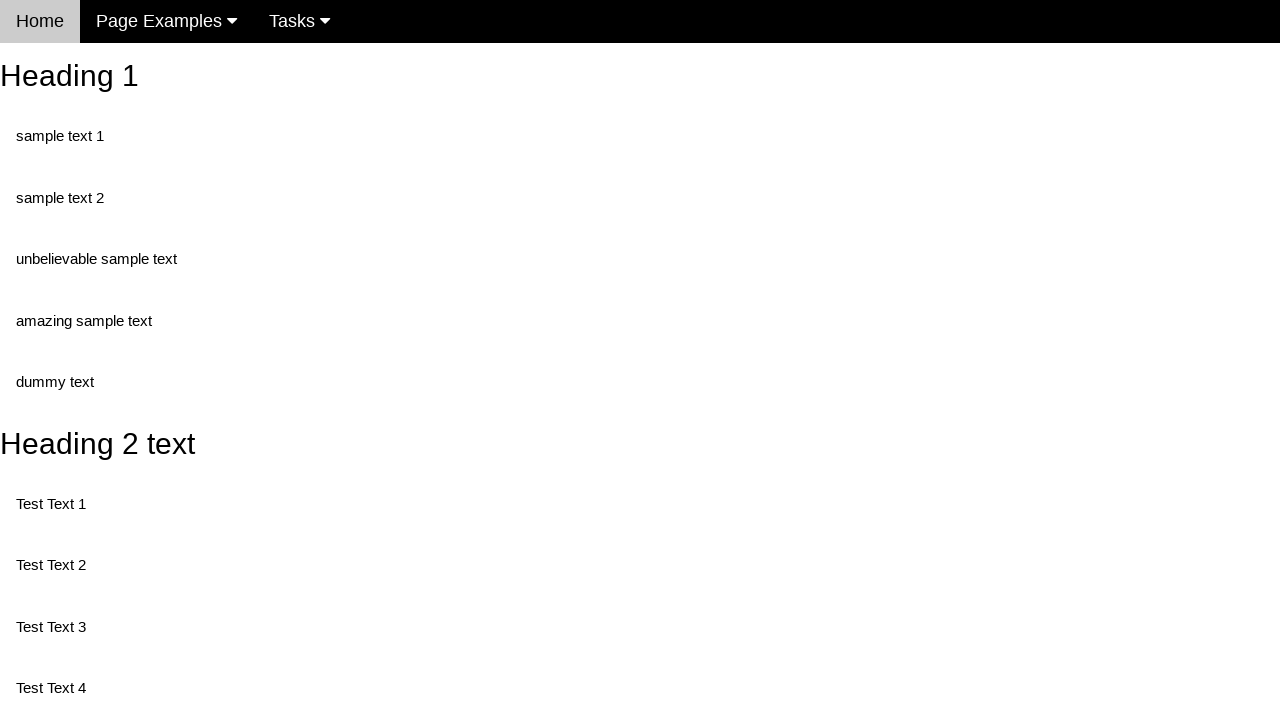

Verified that element does not contain '190'
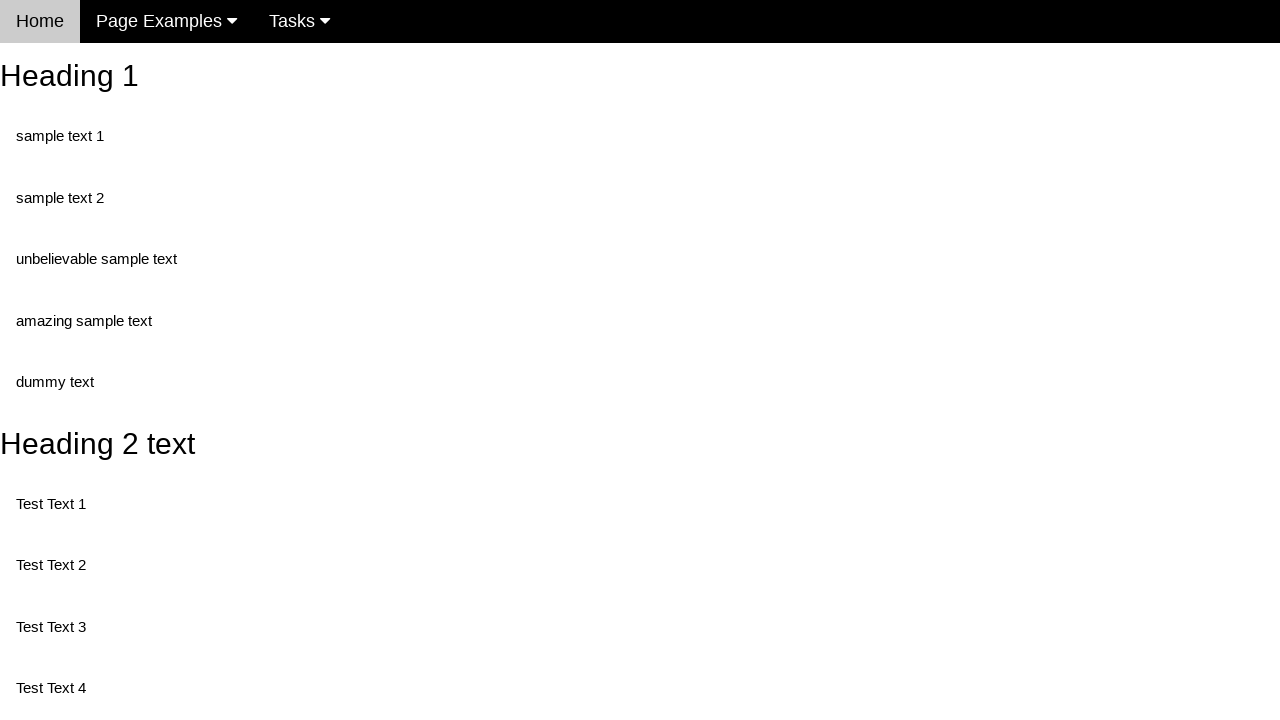

Retrieved text content from test element: 'Test Text 5'
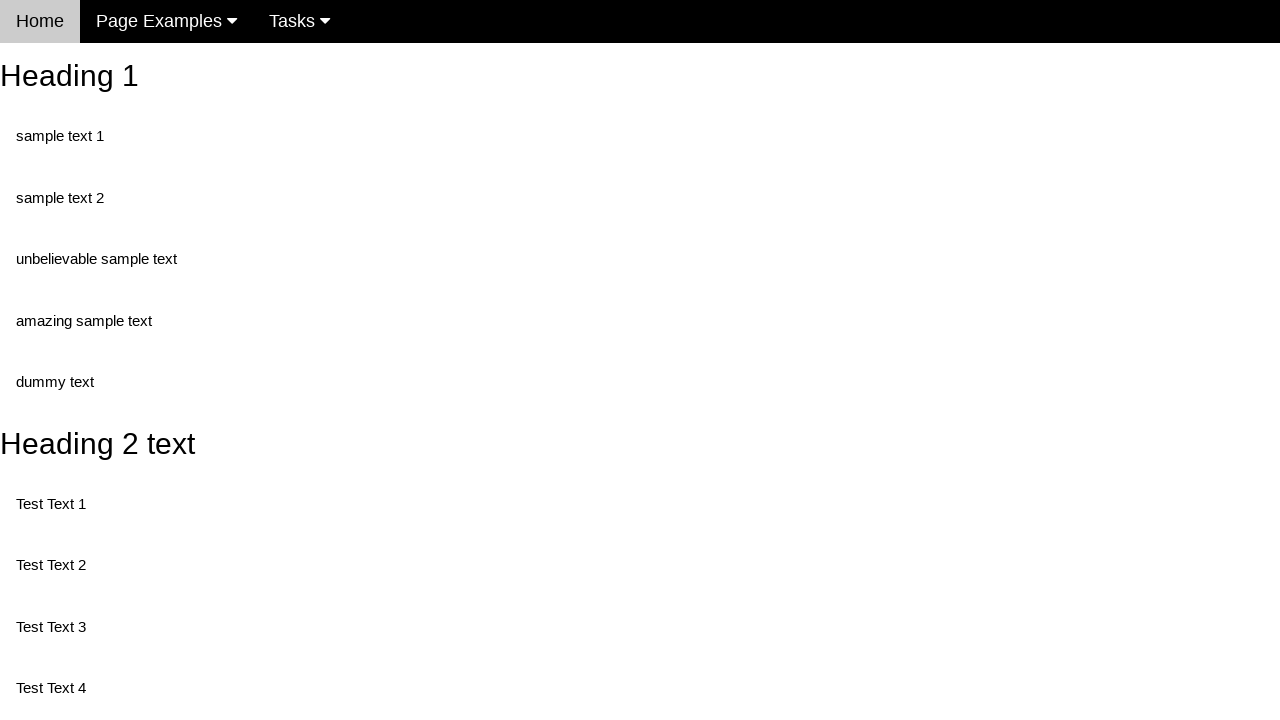

Verified that element does not contain '190'
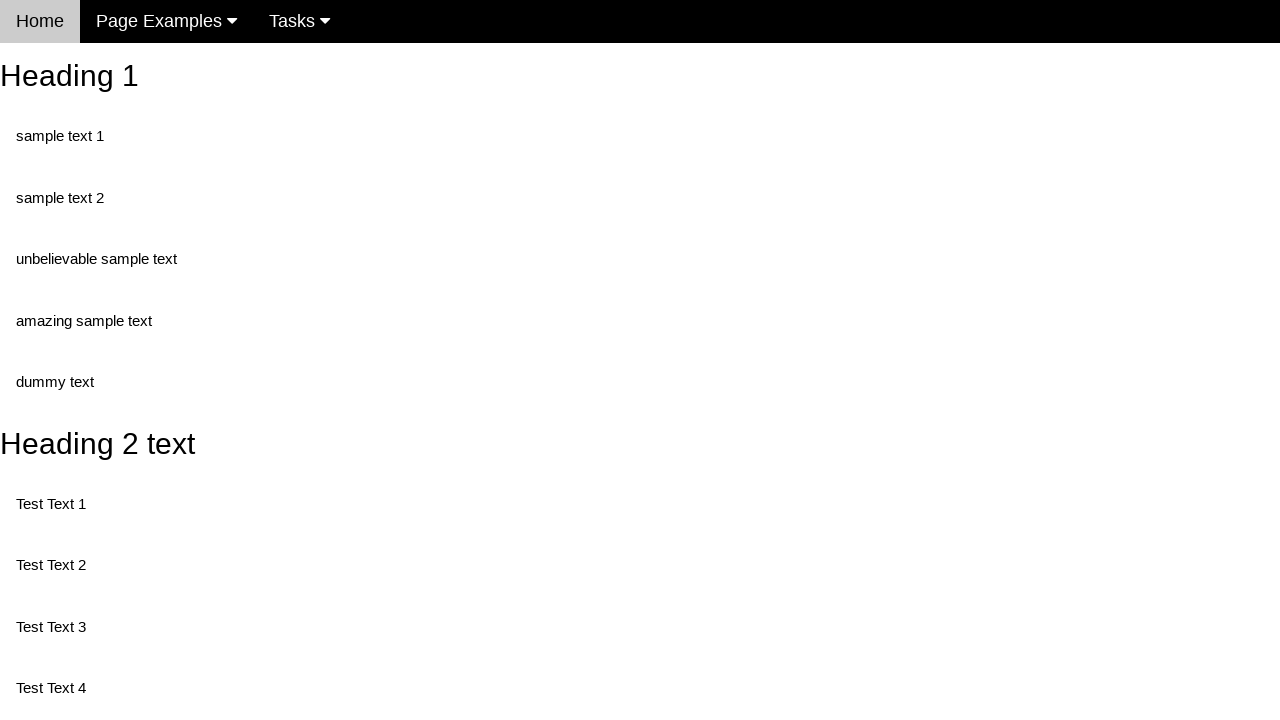

Retrieved text content from test element: 'Test Text 6'
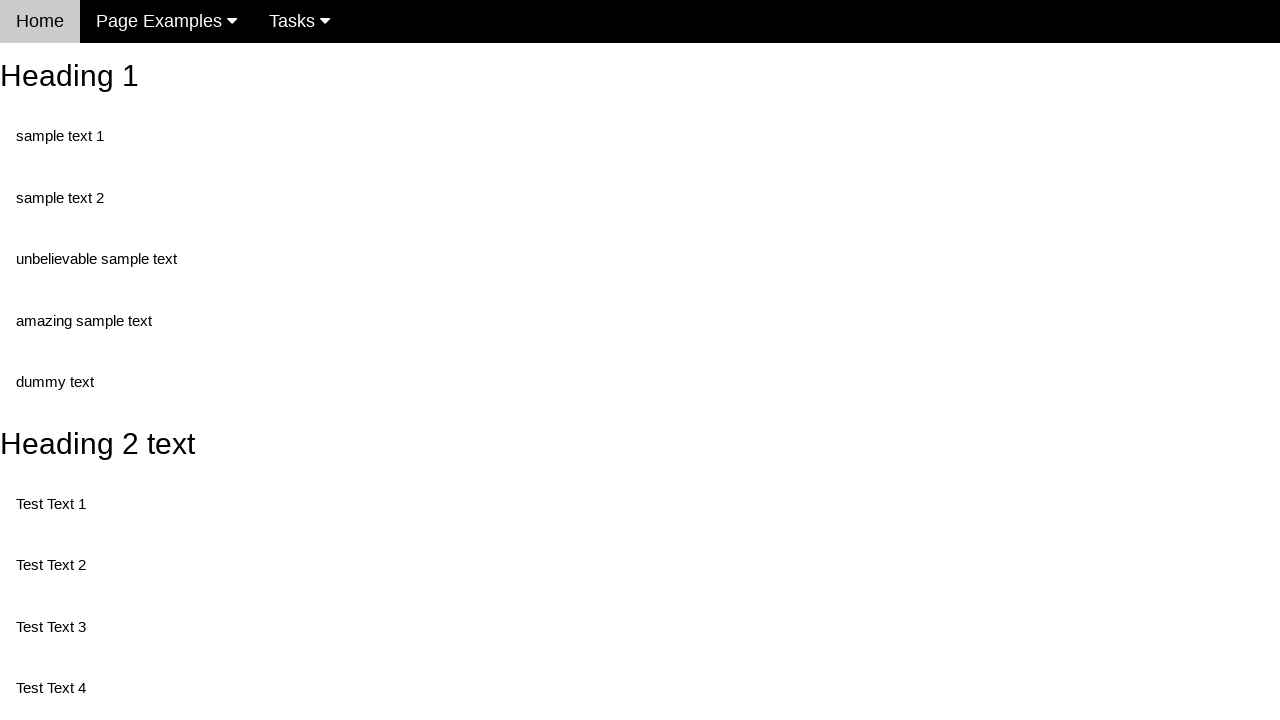

Verified that element does not contain '190'
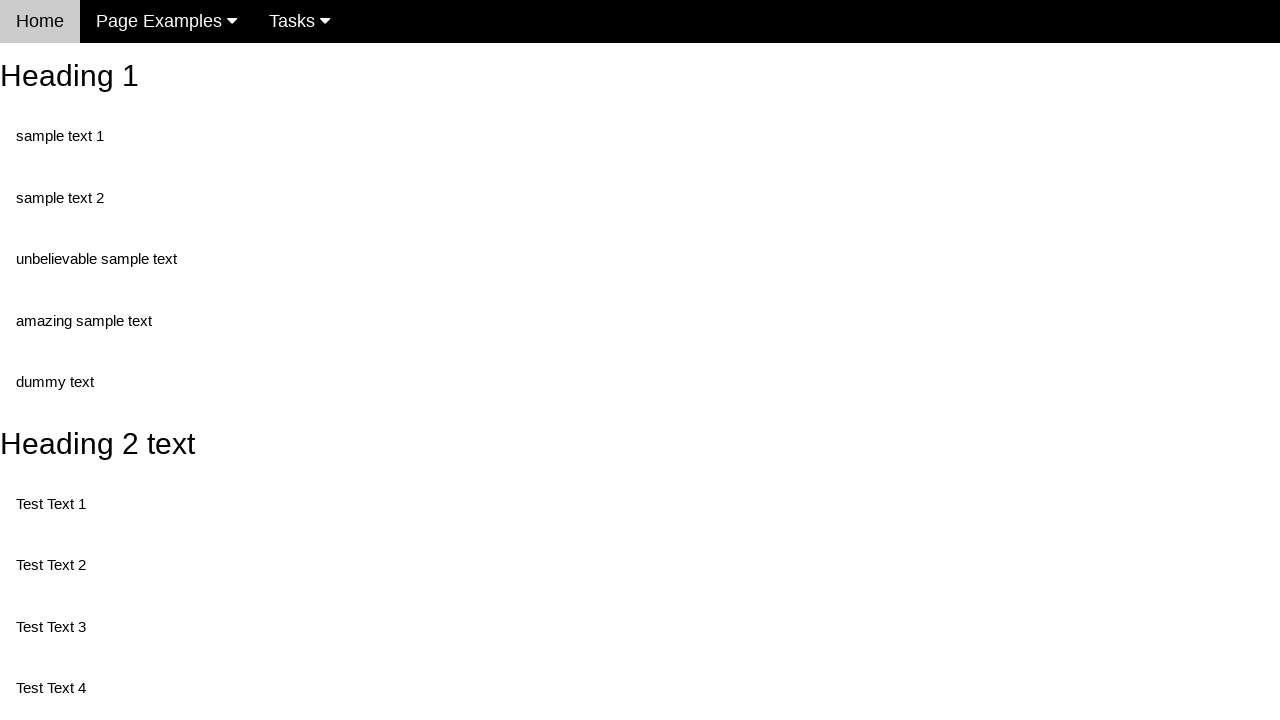

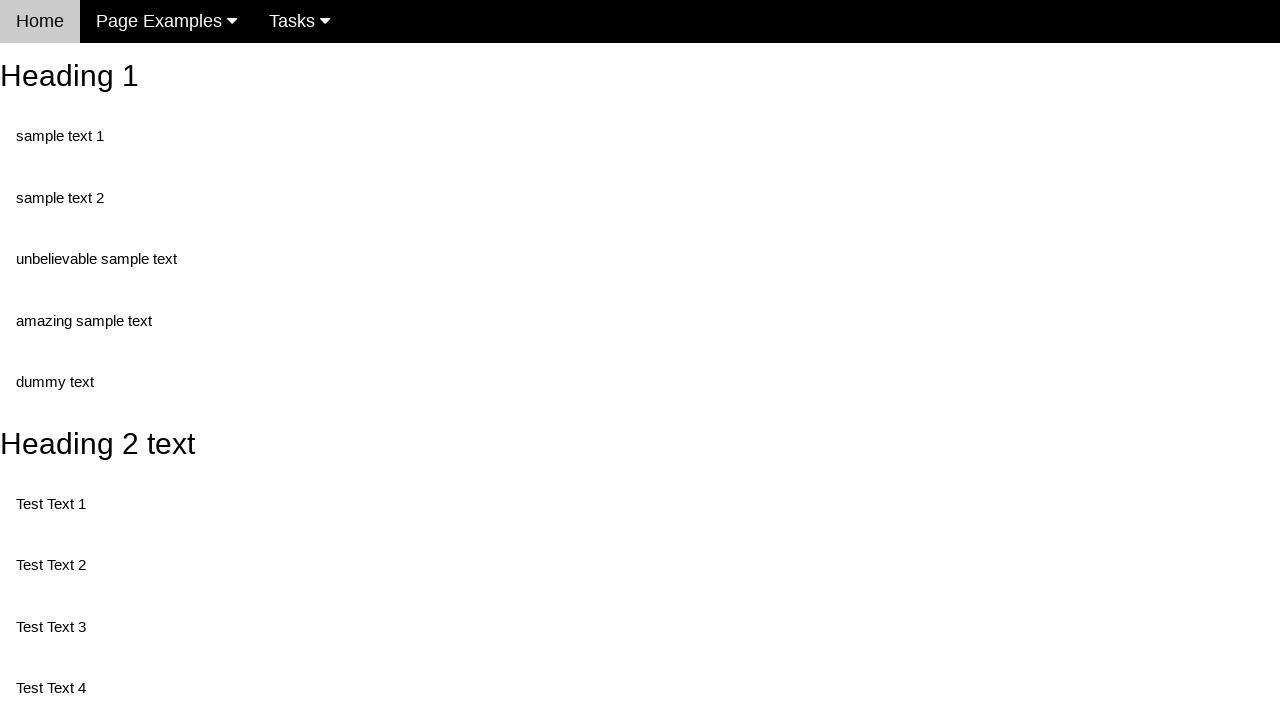